Tests the 99 Bottles of Beer lyrics page by clicking the lyrics navigation link and verifying all 100 paragraphs of song lyrics are displayed correctly.

Starting URL: http://www.99-bottles-of-beer.net/lyrics.html

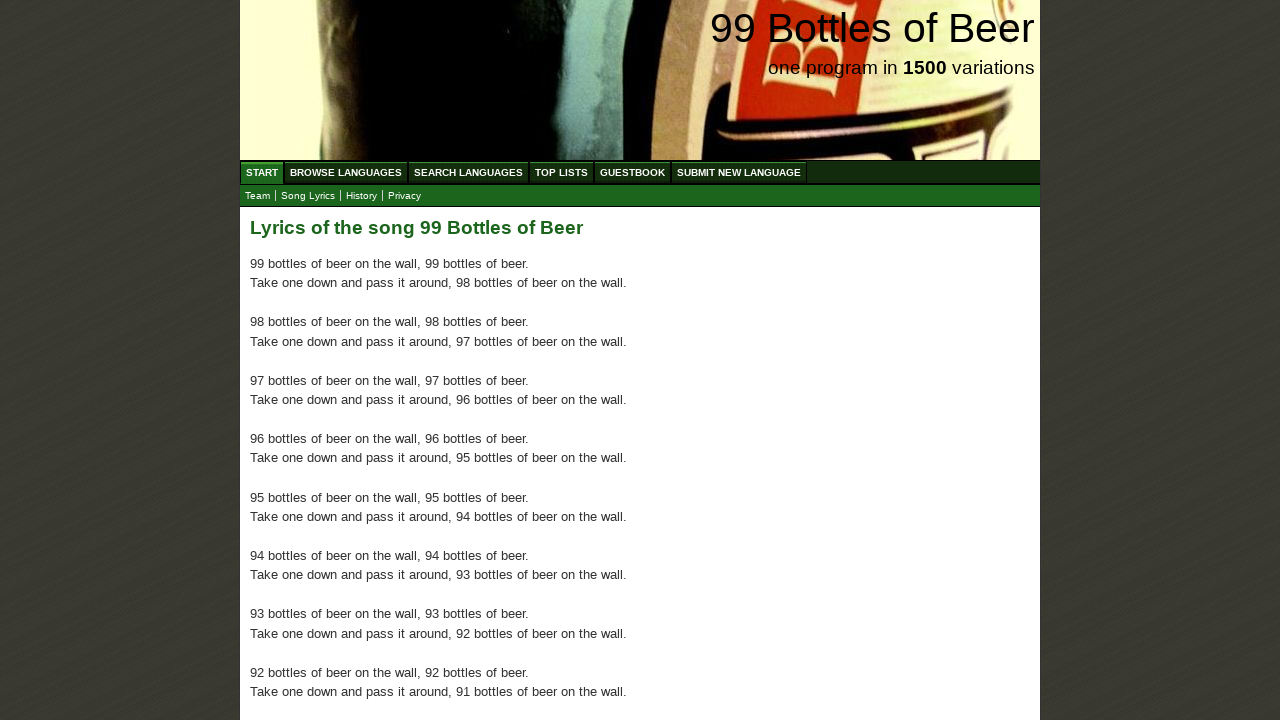

Clicked on the lyrics navigation link at (308, 196) on xpath=//a[@href='lyrics.html']
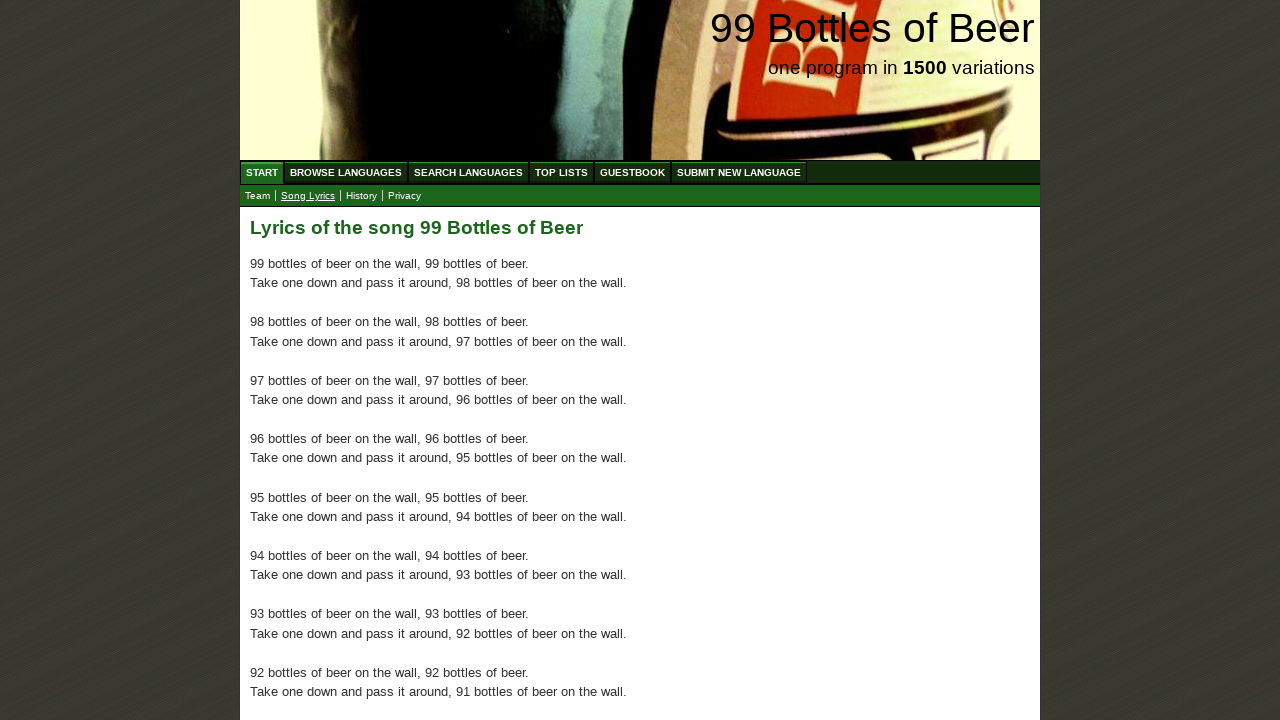

First lyrics paragraph loaded and is visible
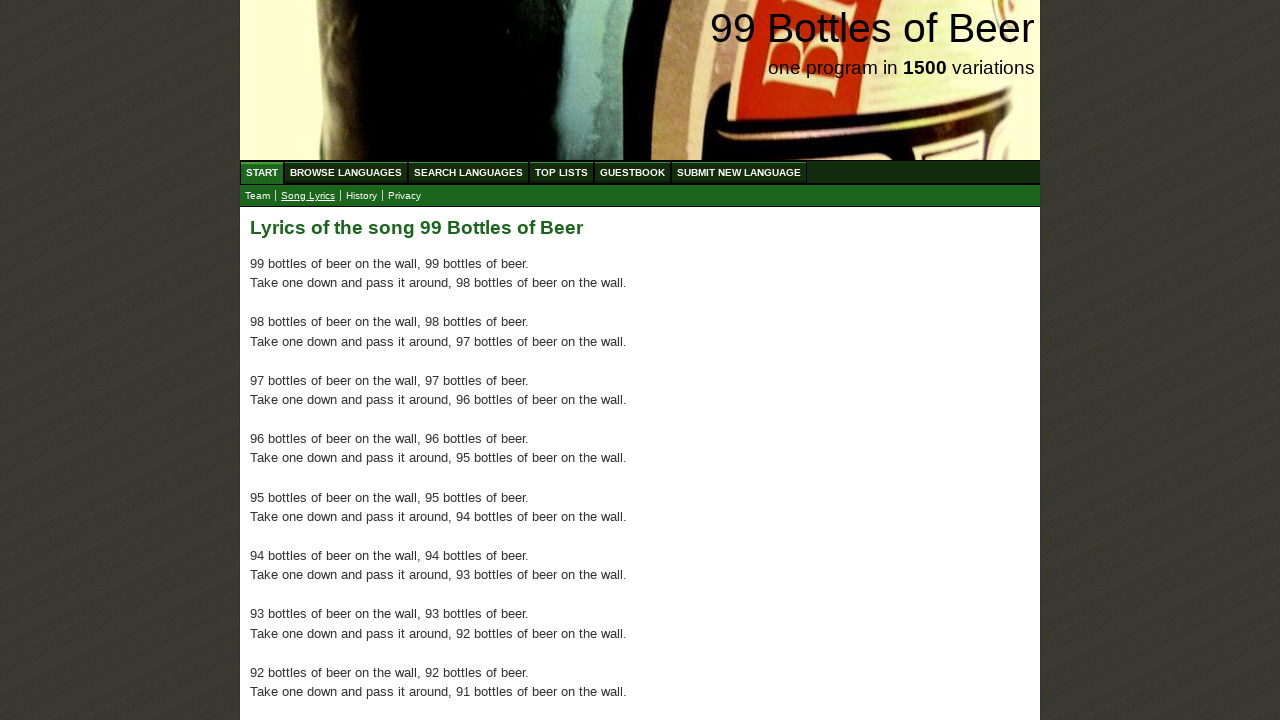

All 100 paragraphs of song lyrics are present and loaded
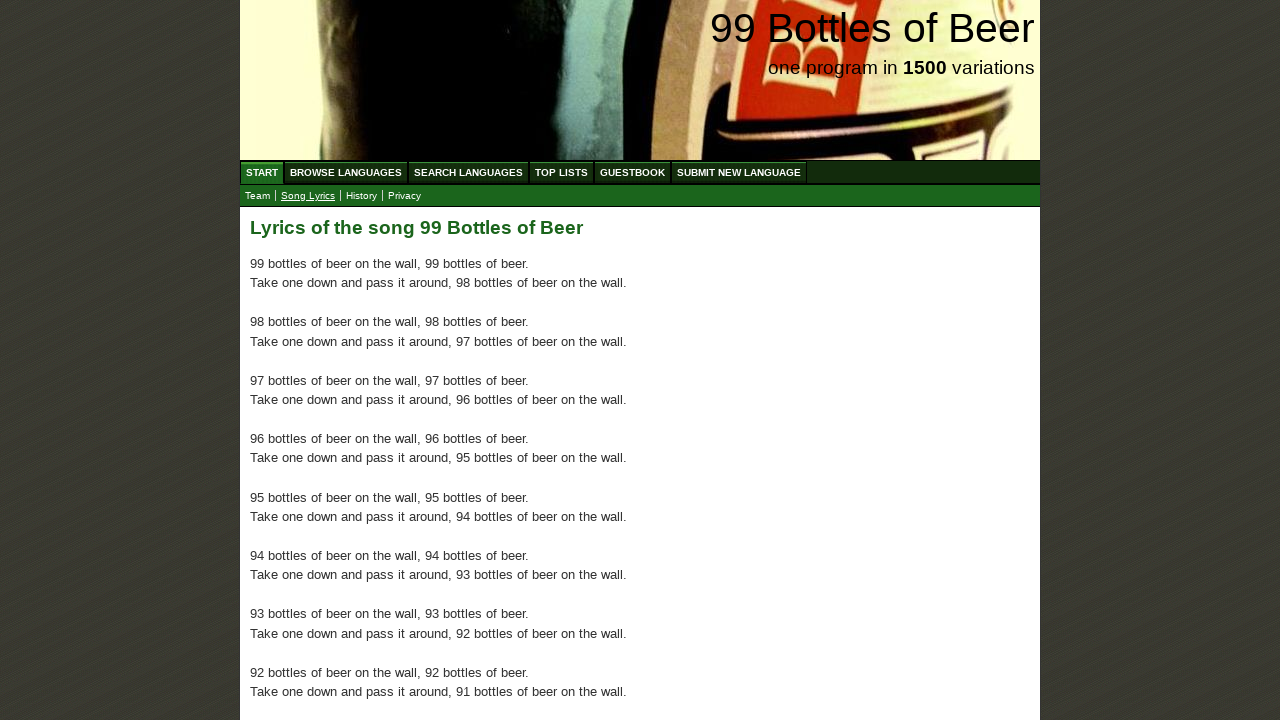

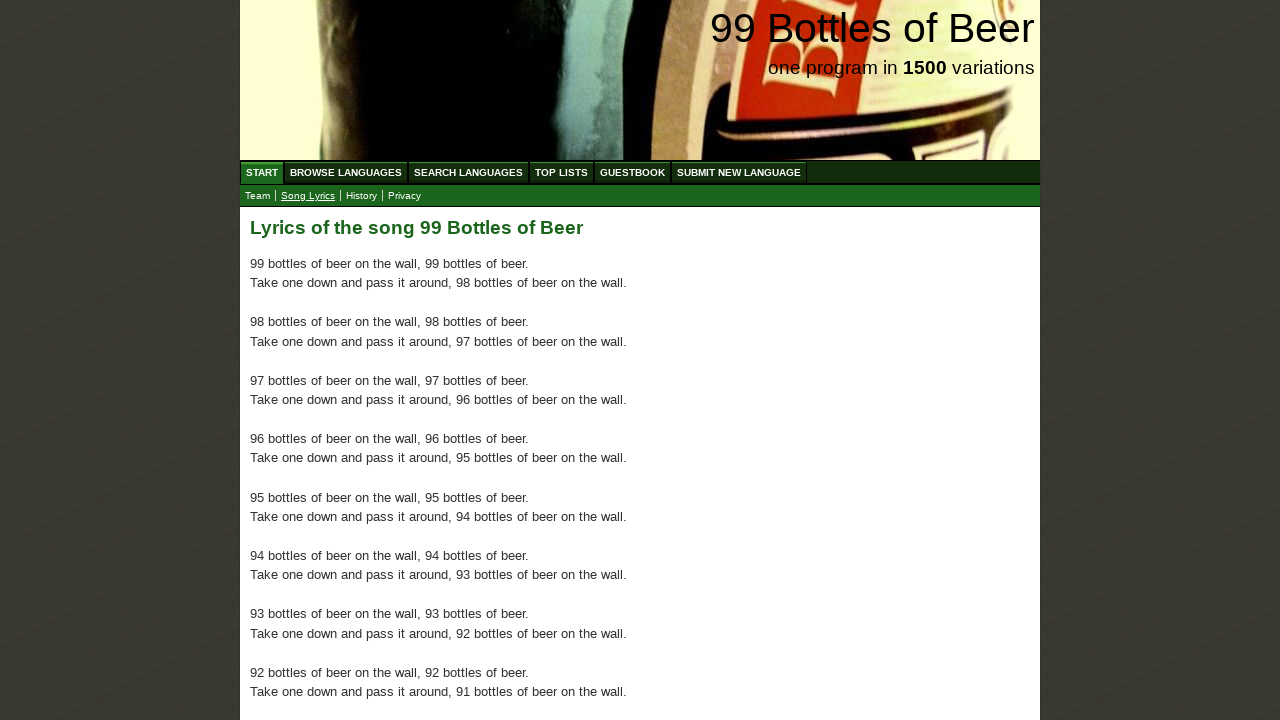